Navigates to the Spyne AI console page and waits for it to load

Starting URL: https://console.spyne.ai

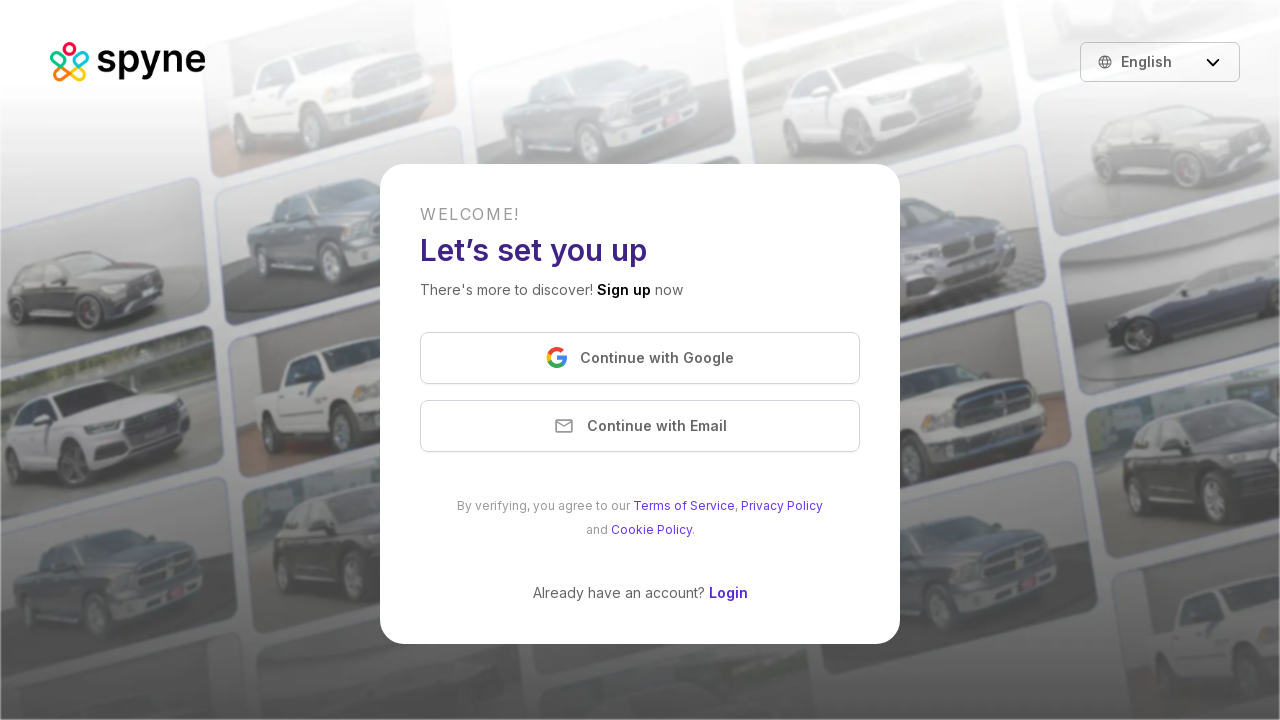

Navigated to Spyne AI console page at https://console.spyne.ai
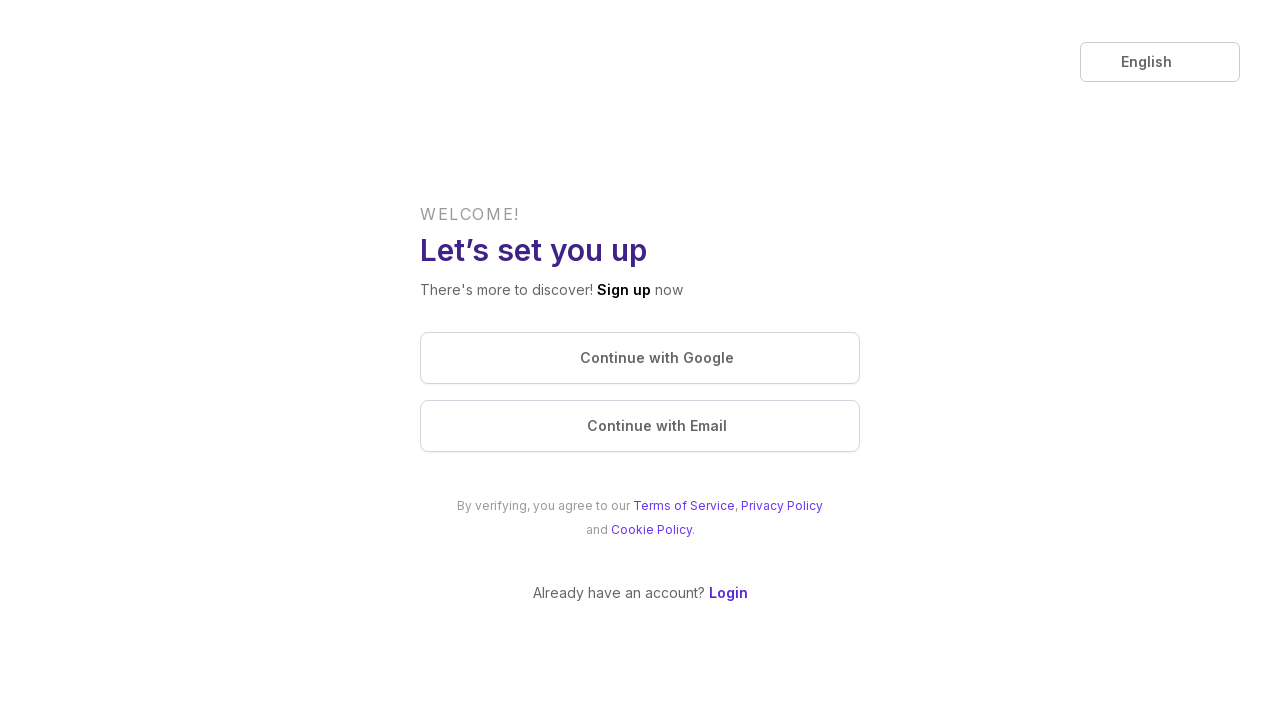

Spyne AI console page fully loaded - network idle state reached
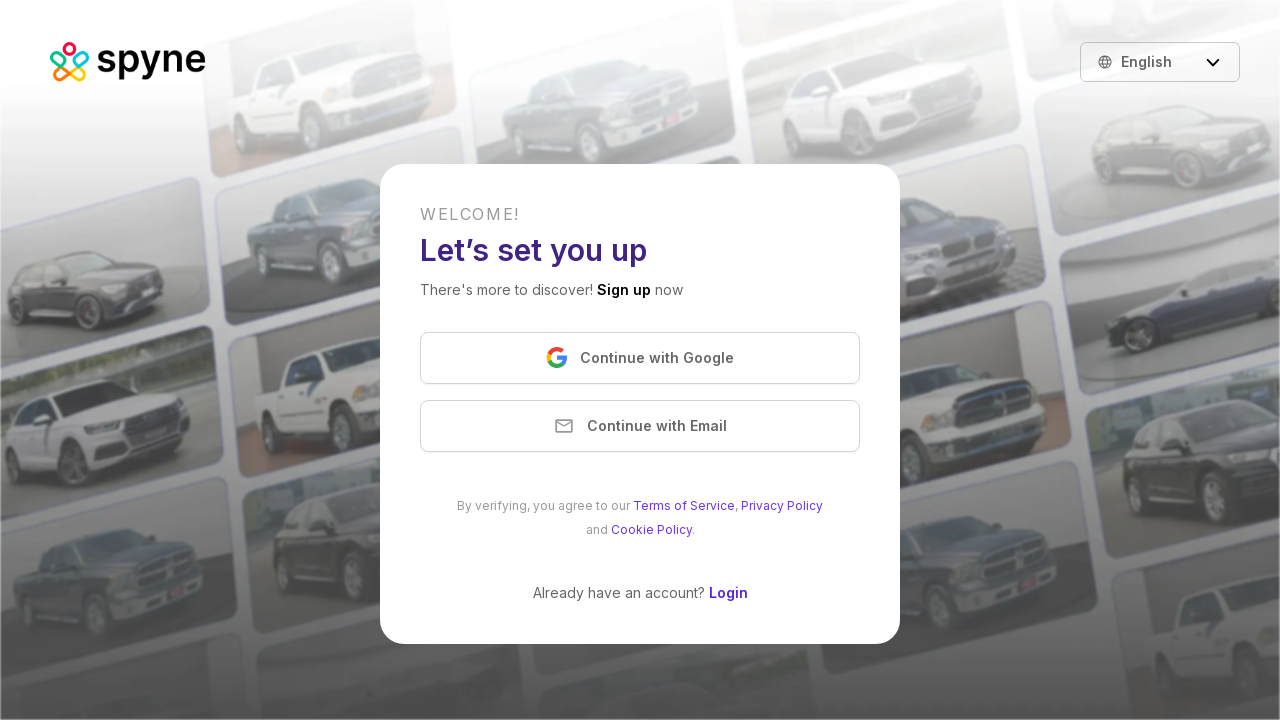

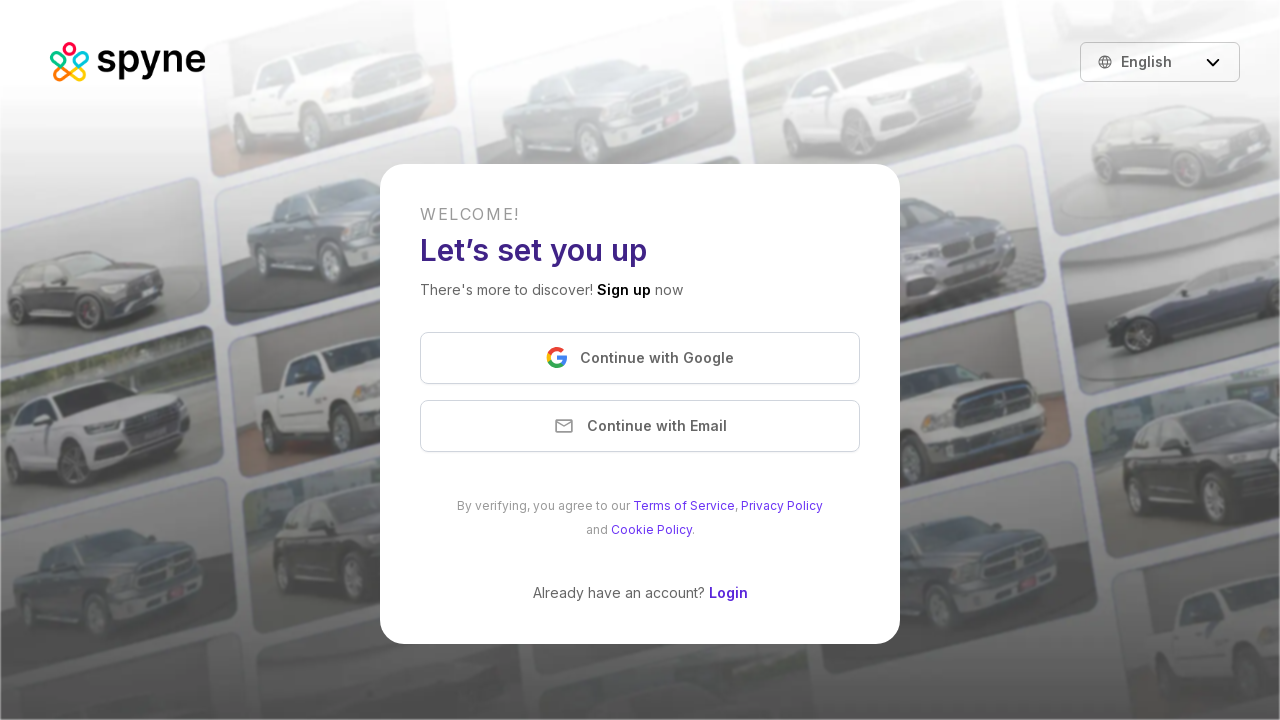